Tests mouse double-click functionality by double-clicking a button on the DemoQA buttons page

Starting URL: https://demoqa.com/buttons

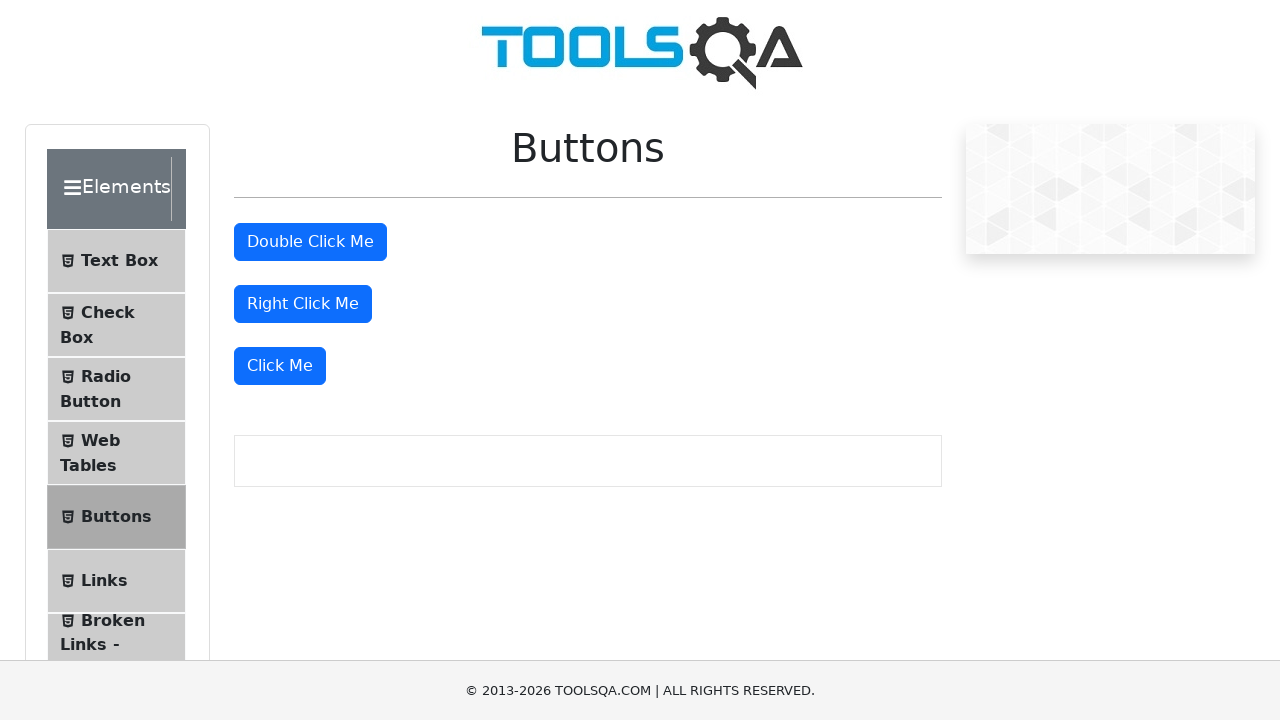

Navigated to DemoQA buttons page
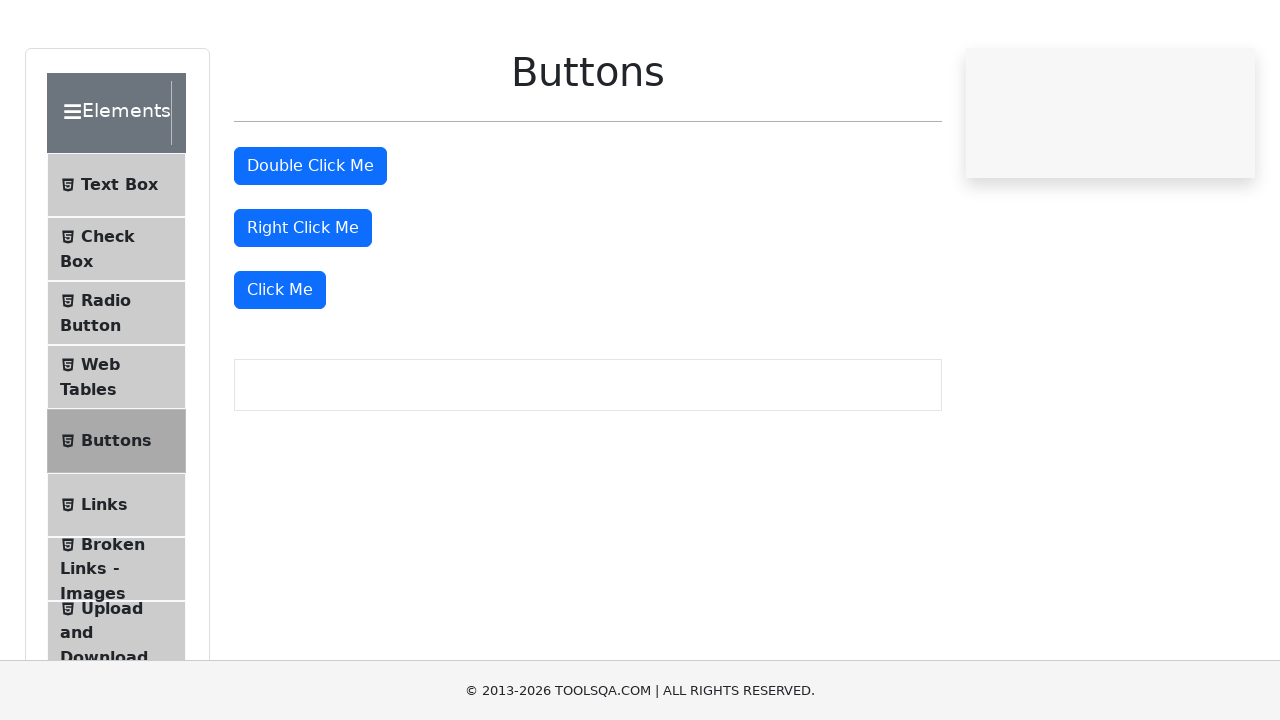

Double-clicked the 'Double Click Me' button at (310, 242) on button:has-text('Double Click Me')
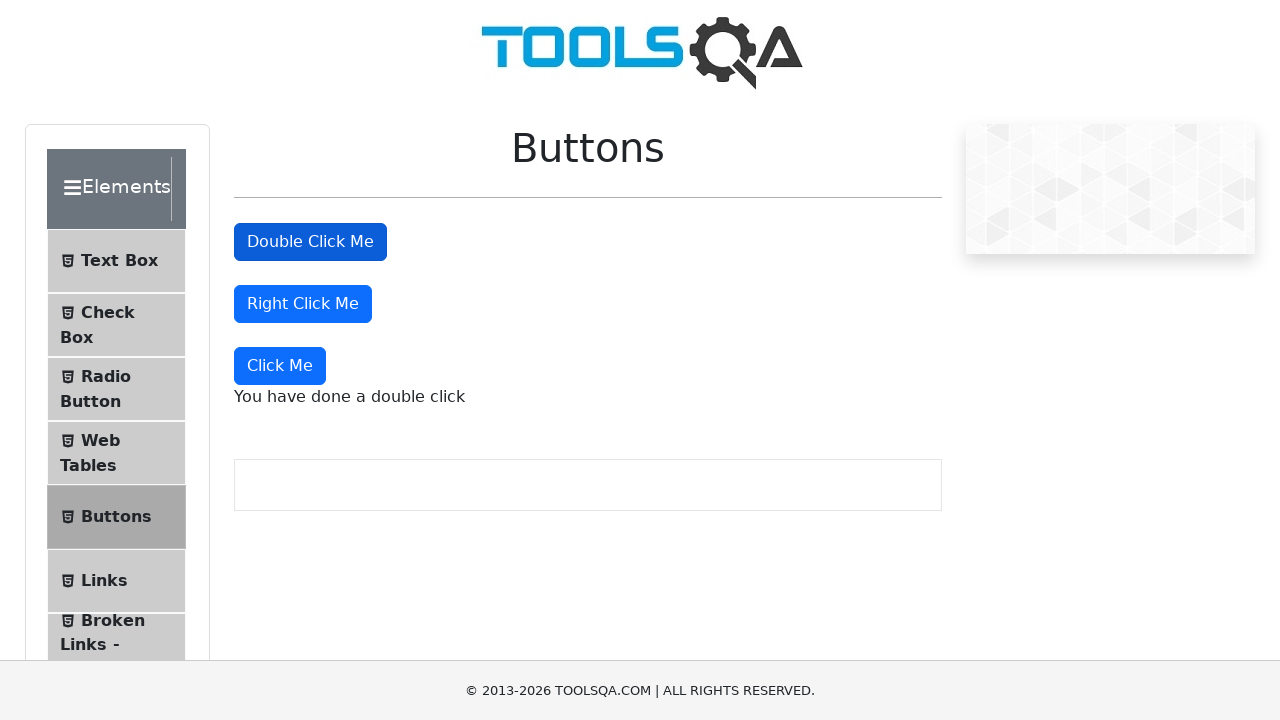

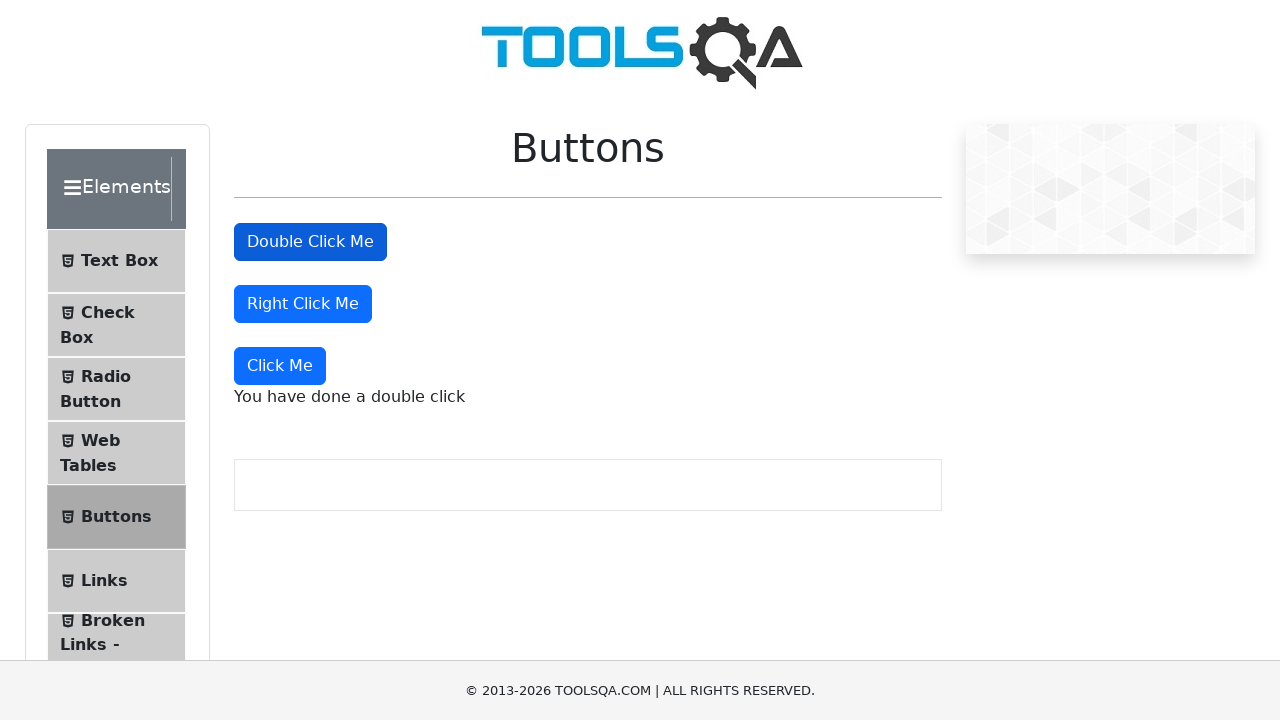